Navigates to the FreeCRM pricing page to verify the page loads successfully within the timeout period.

Starting URL: https://classic.freecrm.com/pricing.html

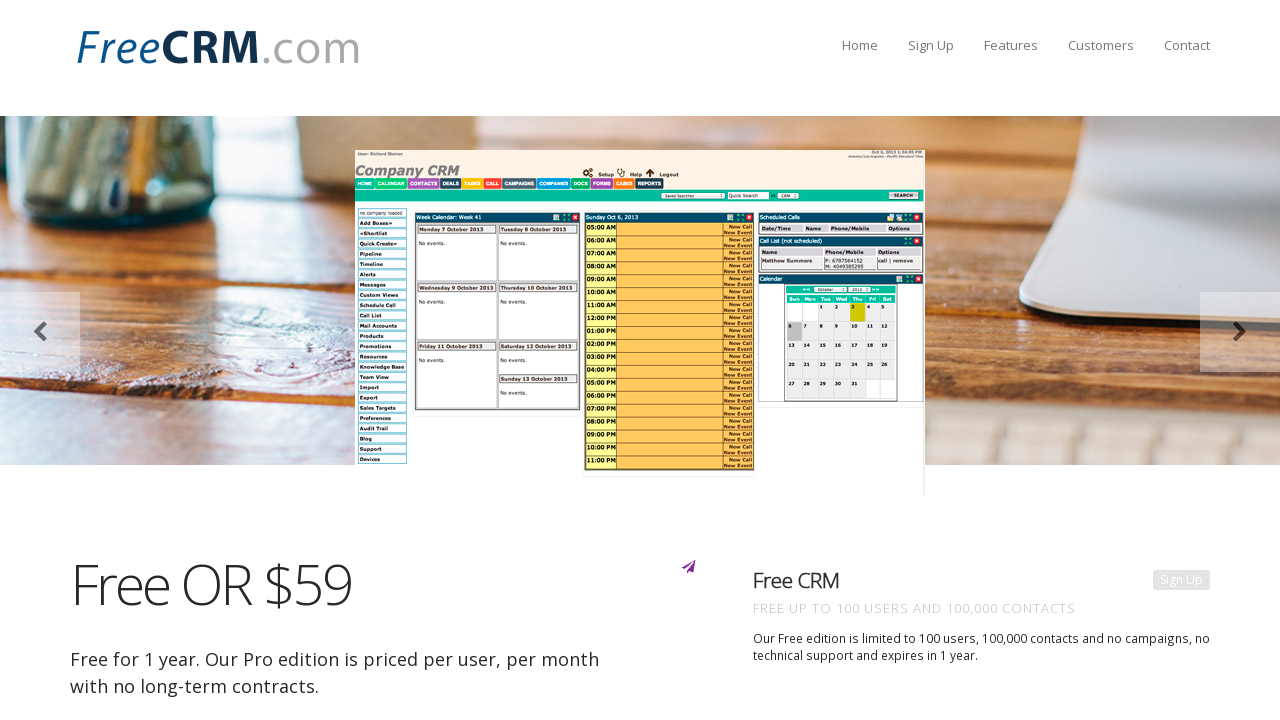

Navigated to FreeCRM pricing page
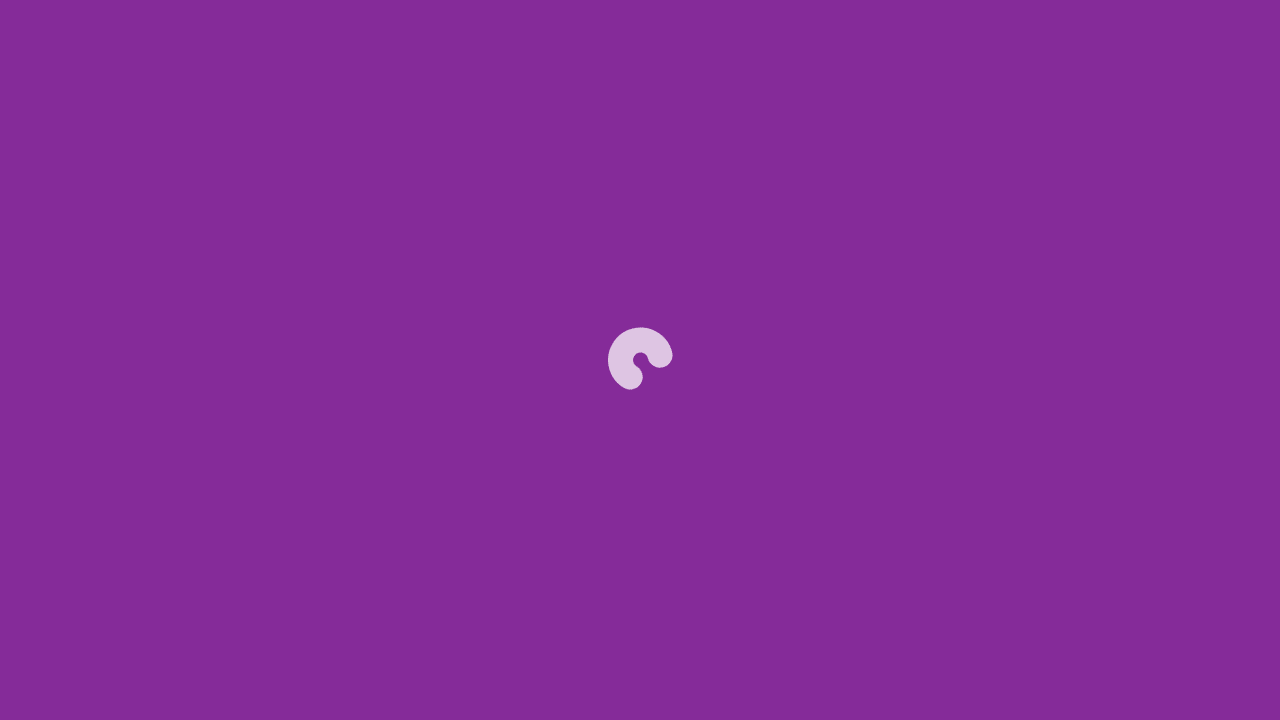

Set default page load timeout to 10 seconds
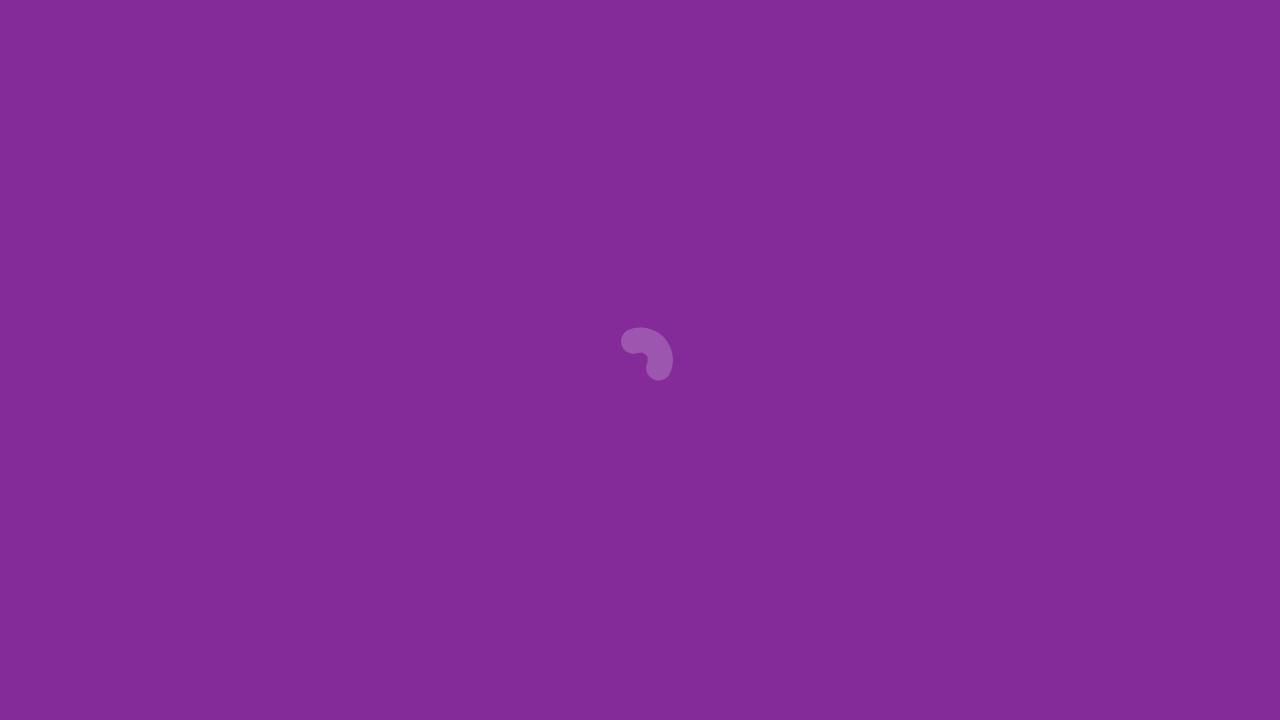

Page fully loaded within timeout period
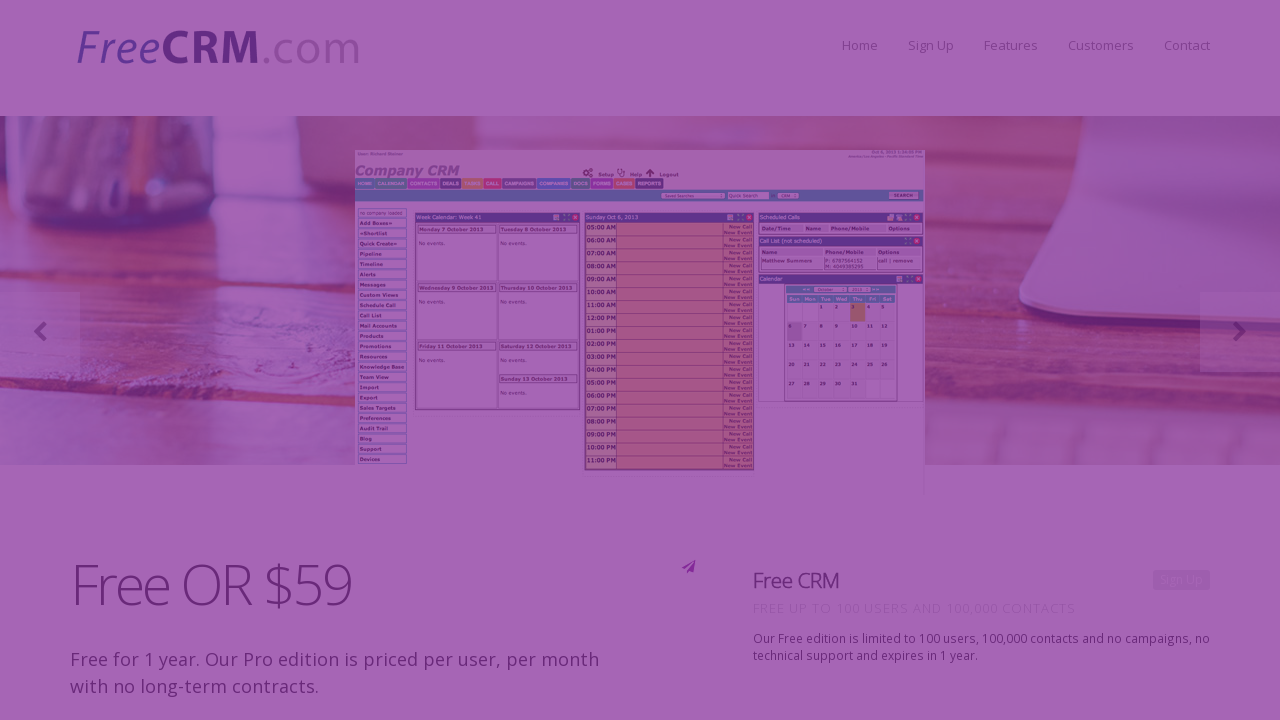

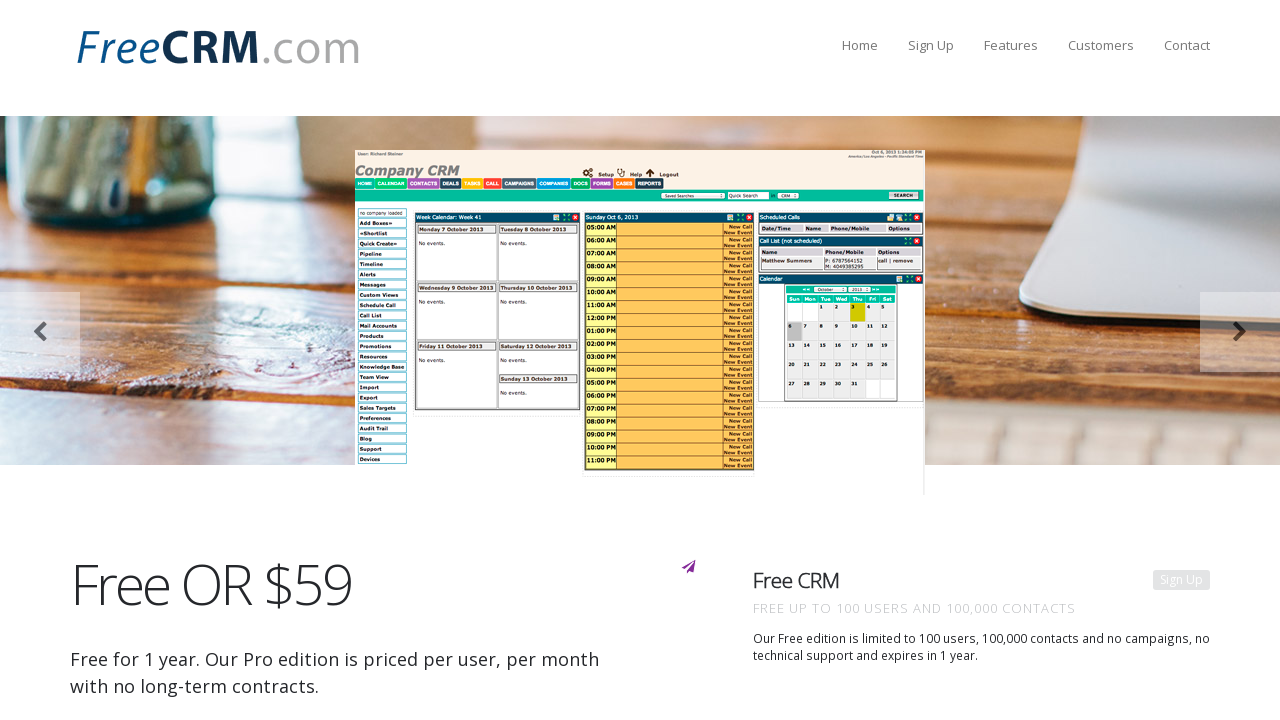